Tests click functionality by clicking a button and verifying the result message appears

Starting URL: https://www.techglobal-training.com/frontend/actions

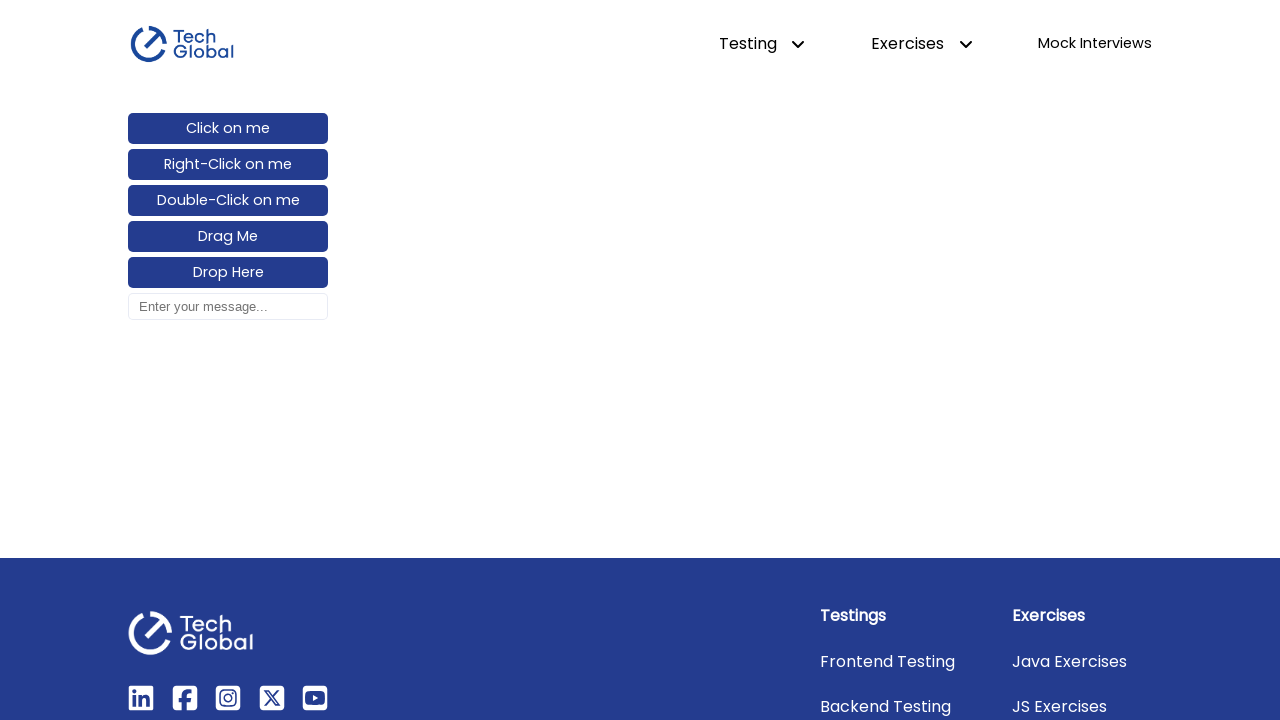

Clicked the 'Click on me' button at (228, 129) on #click
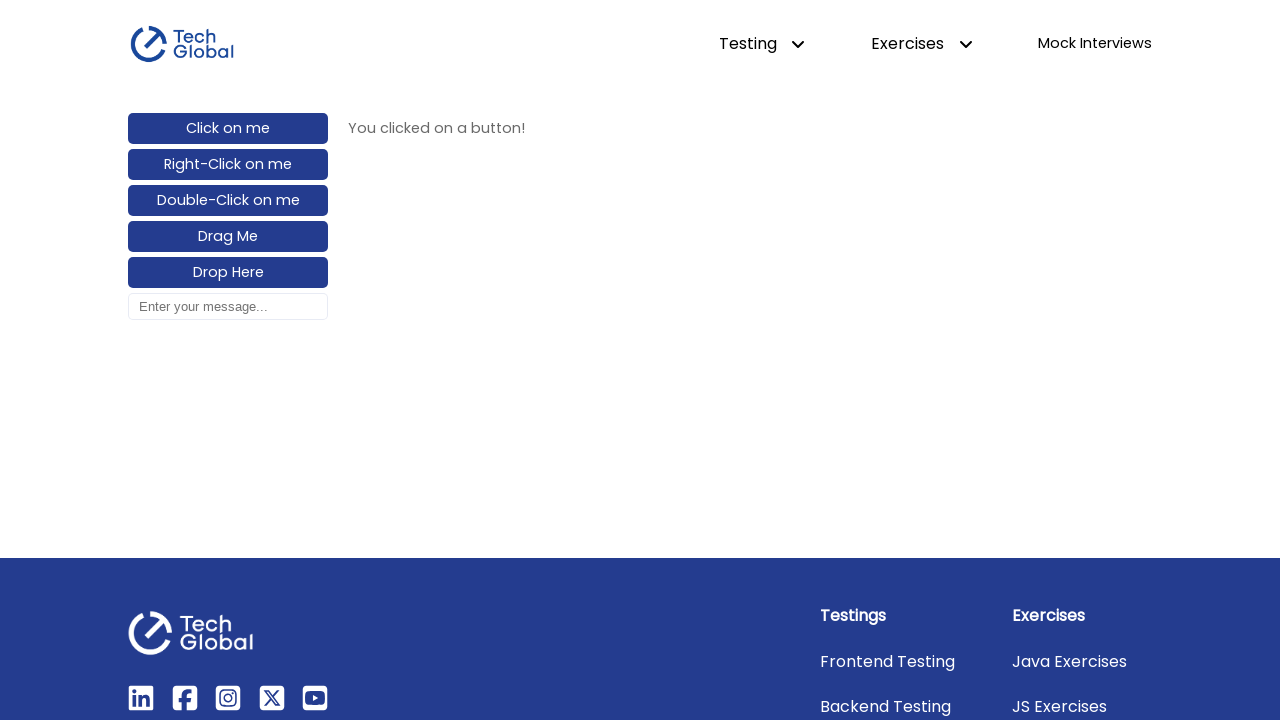

Result message appeared after clicking button
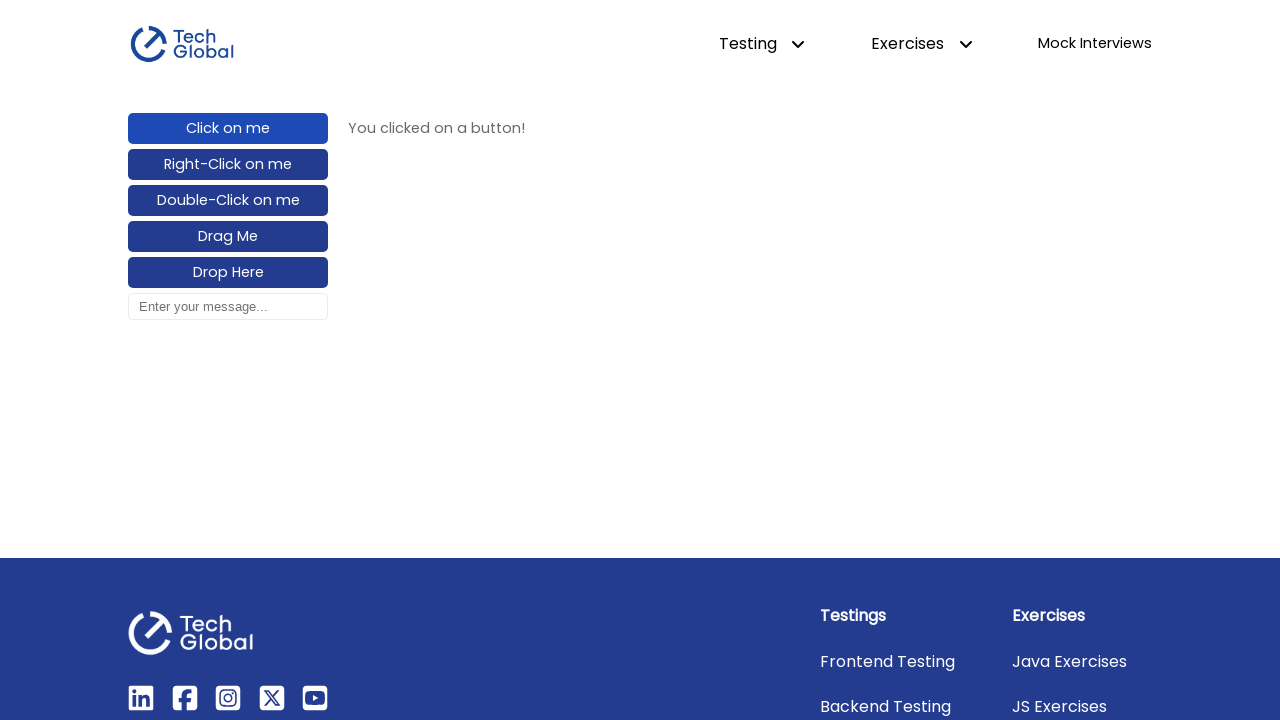

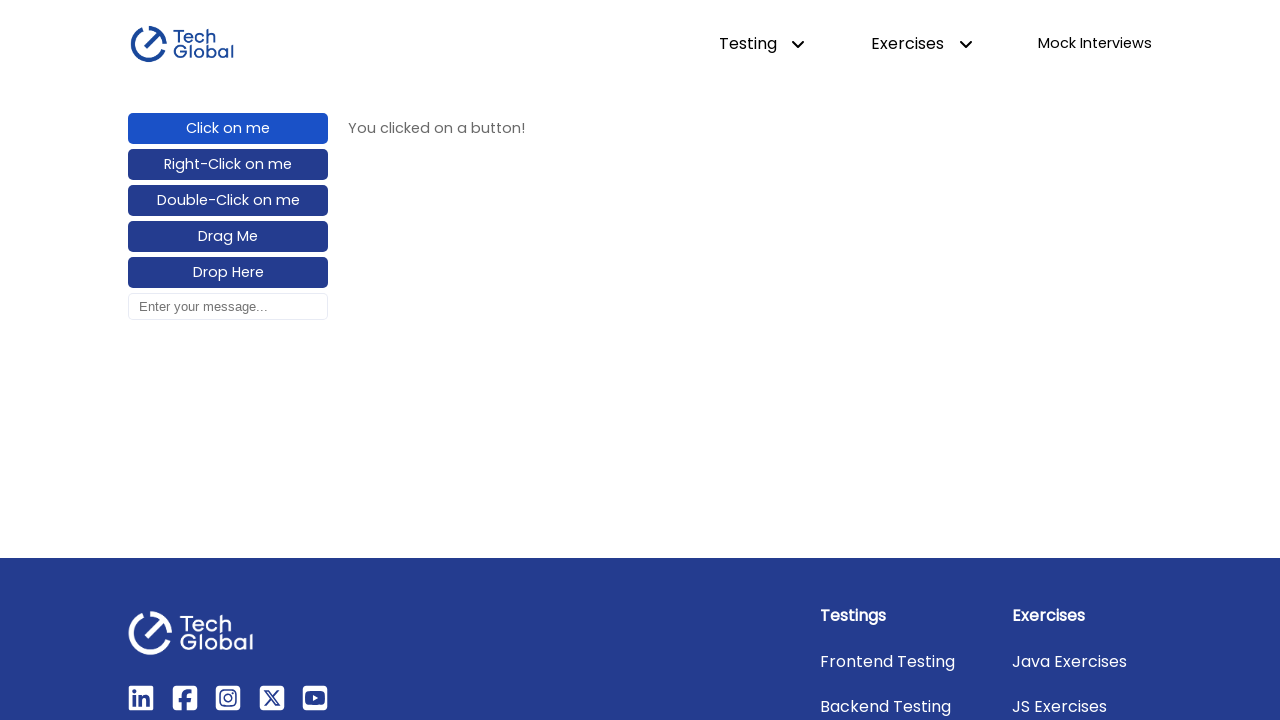